Tests radio button selection for city options in a Google Form

Starting URL: https://docs.google.com/forms/d/e/1FAIpQLSfiypnd69zhuDkjKgqvpID9kwO29UCzeCVrGGtbNPZXQok0jA/viewform

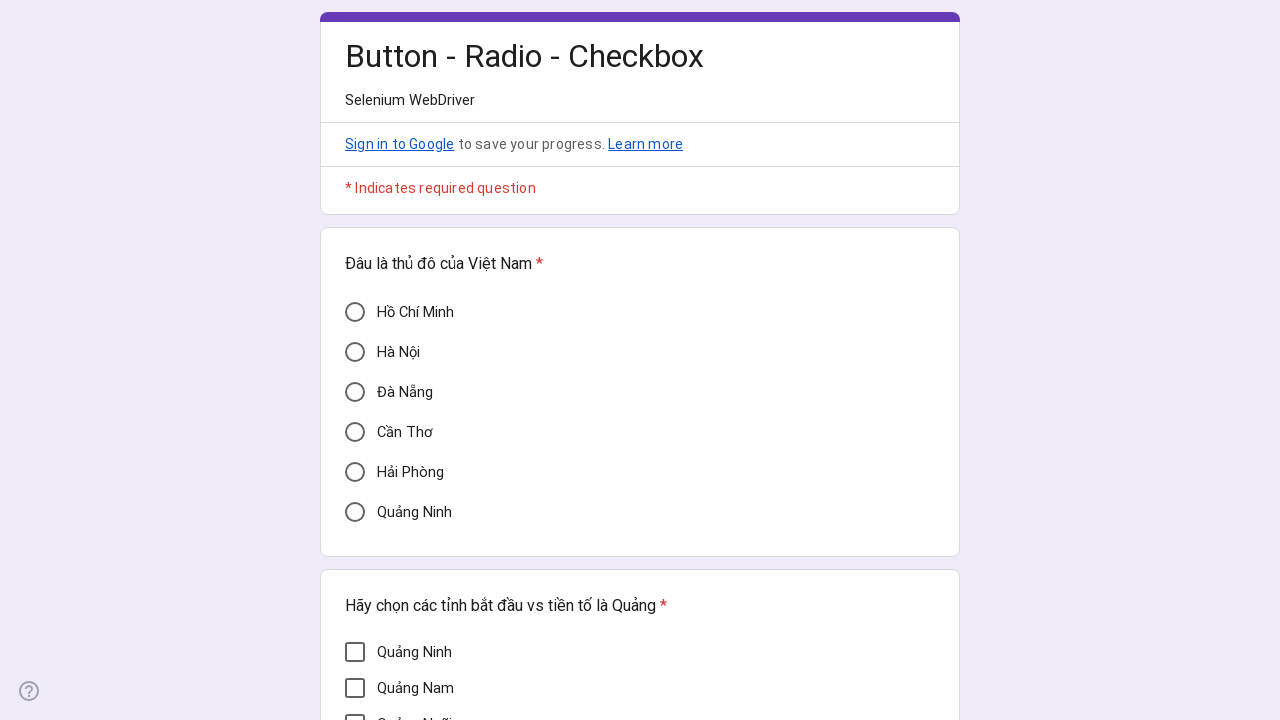

Clicked Hải Phòng city radio button at (355, 472) on div[aria-label='Hải Phòng']
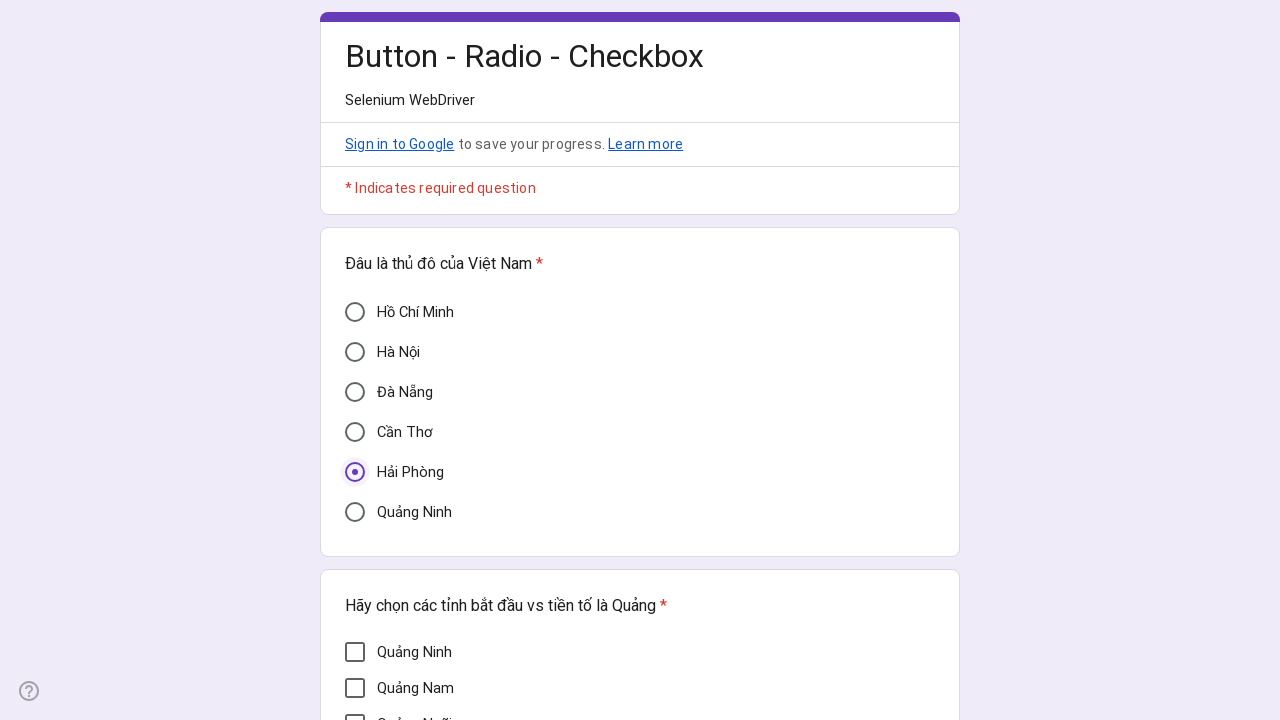

Clicked Quảng Nam city radio button at (355, 688) on div[aria-label='Quảng Nam']
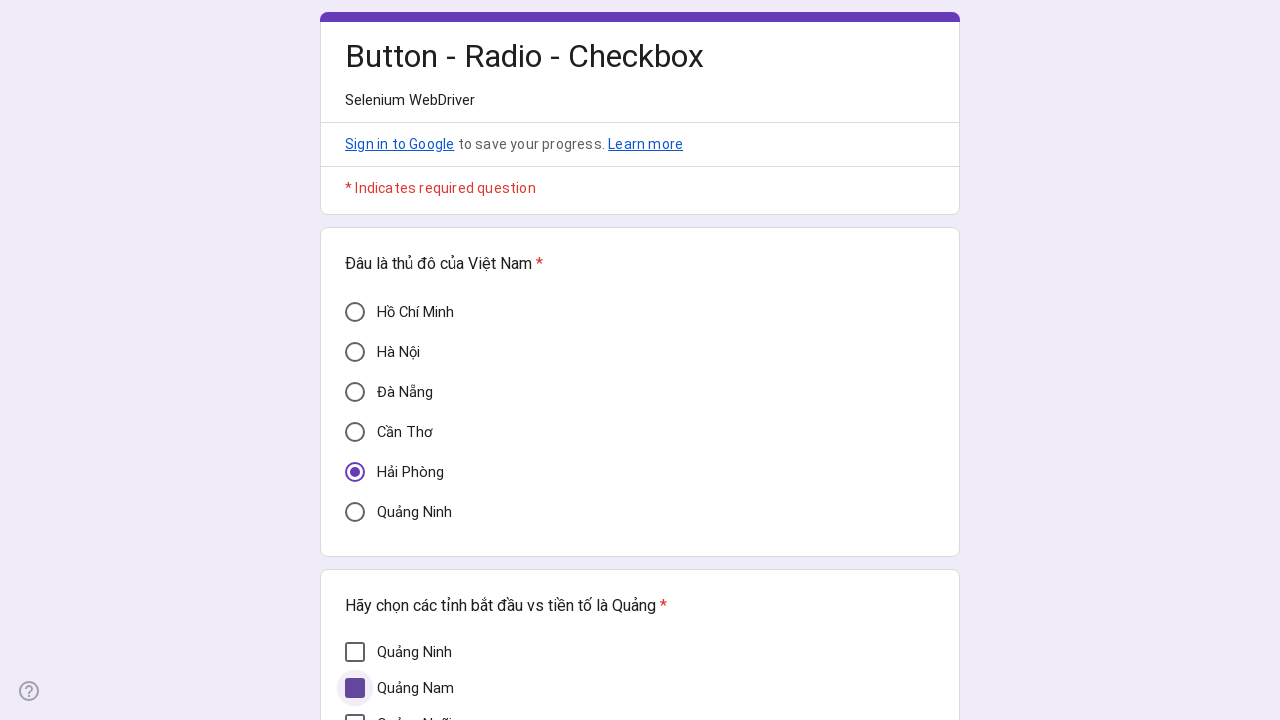

Clicked Quảng Bình city radio button at (355, 413) on div[aria-label='Quảng Bình']
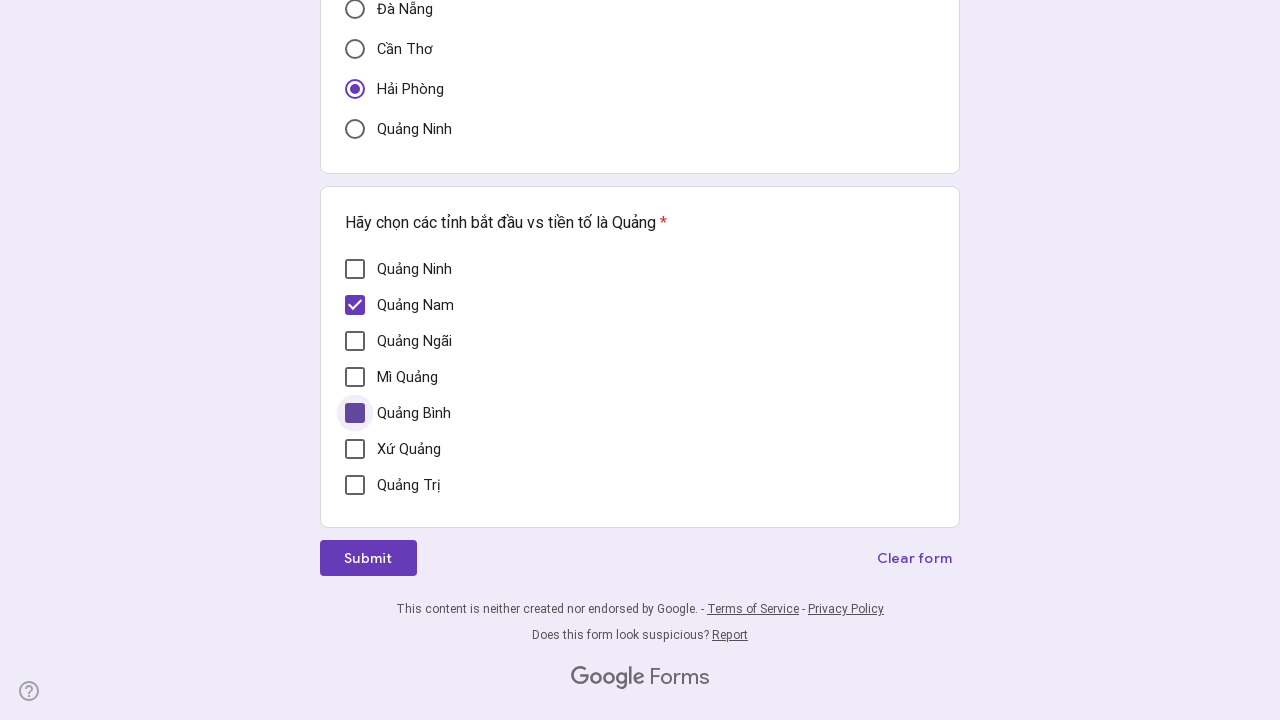

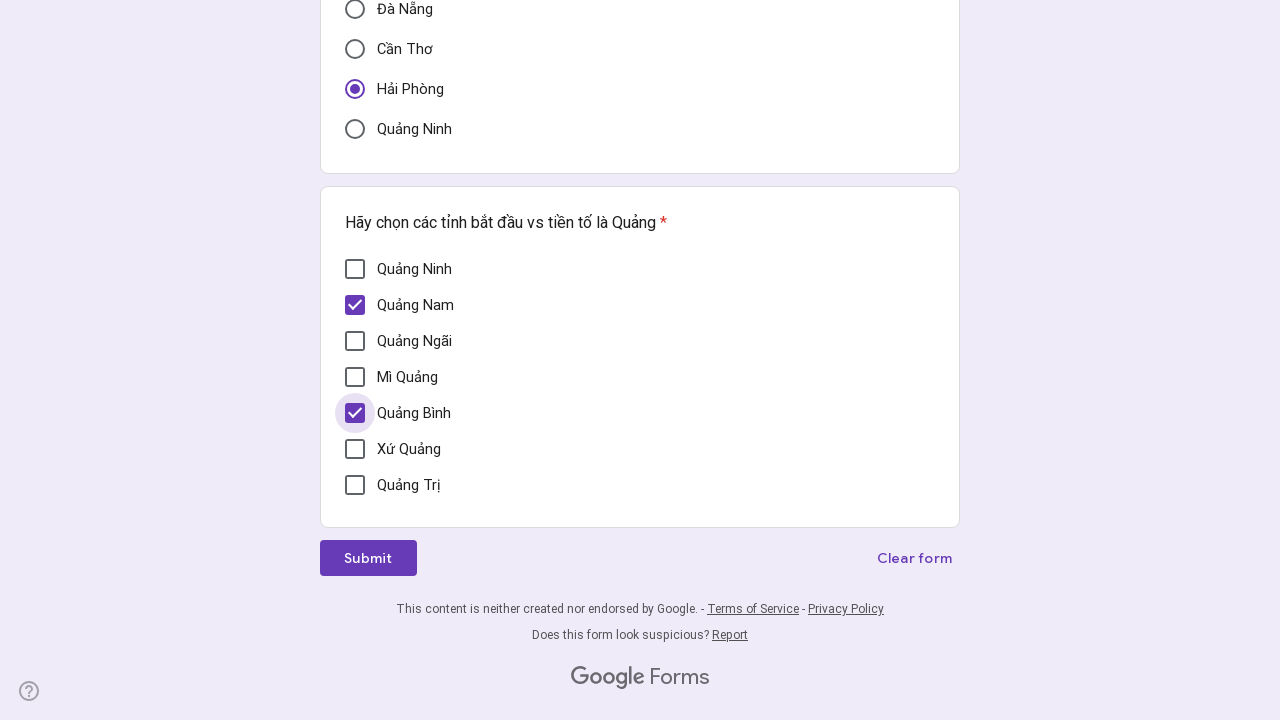